Tests text input functionality by entering text, using cut/paste keyboard shortcuts, and verifying the button text updates accordingly

Starting URL: http://uitestingplayground.com/textinput

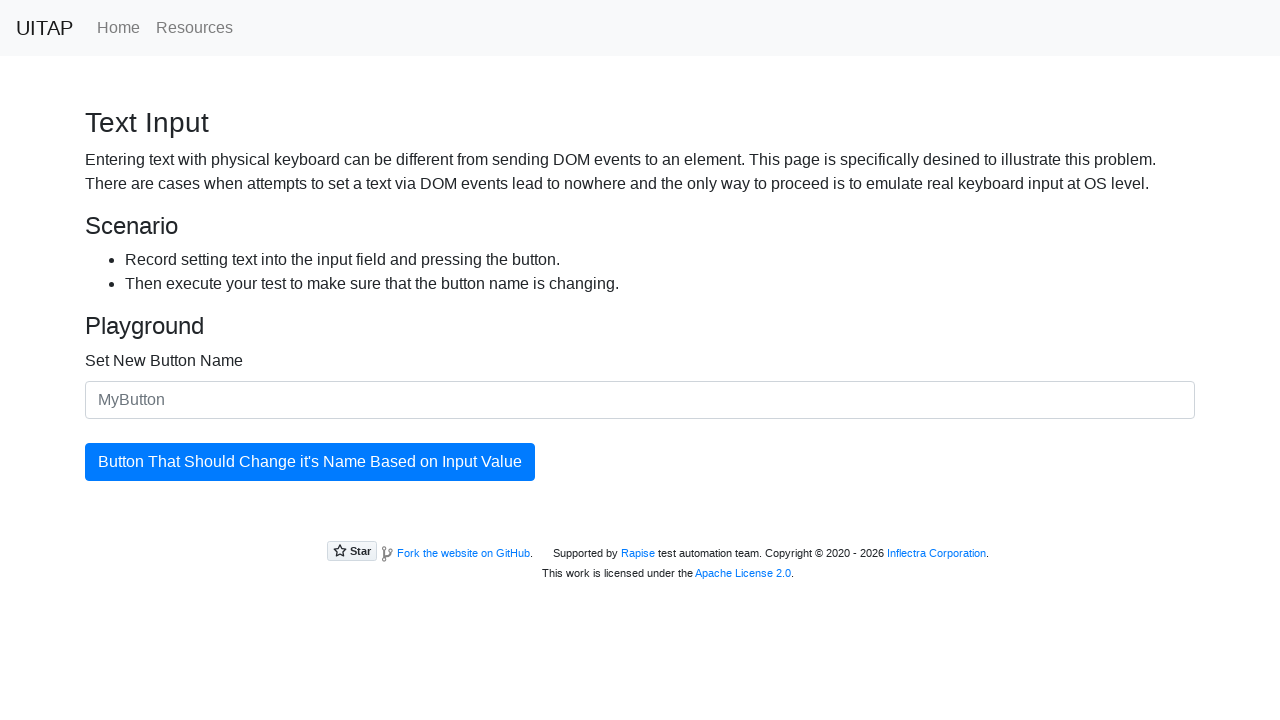

Located text input element
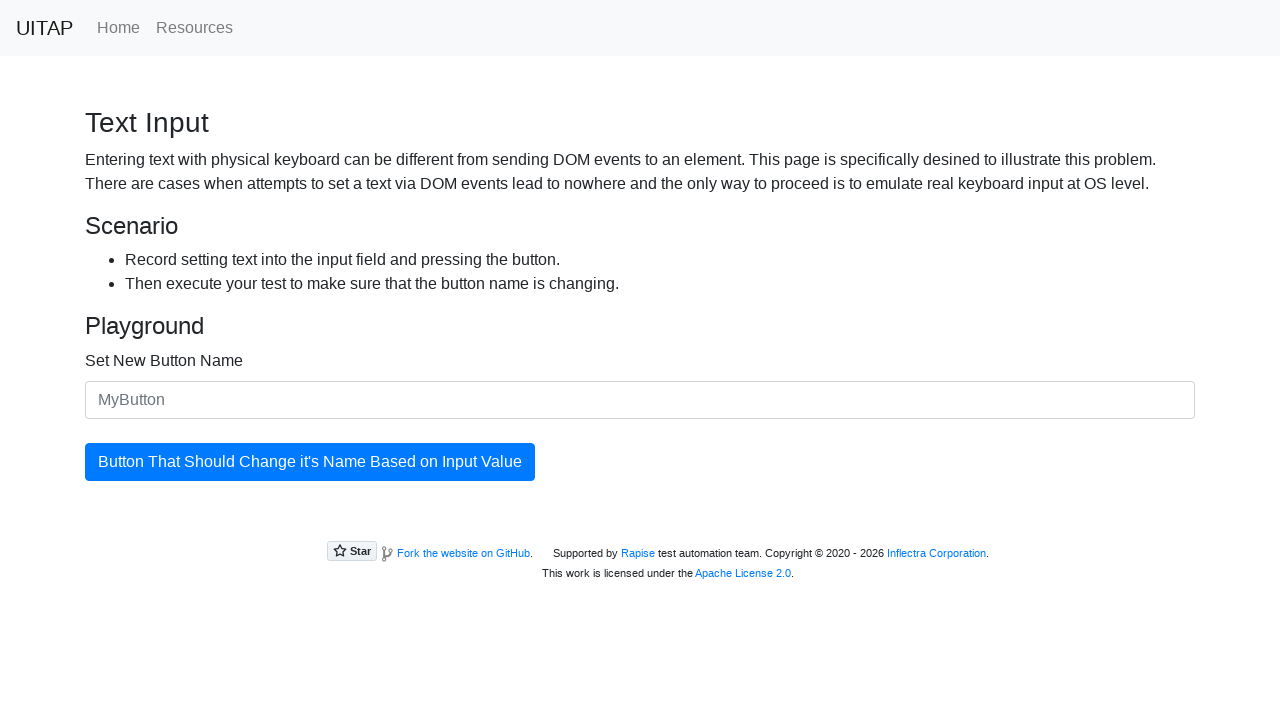

Located button element
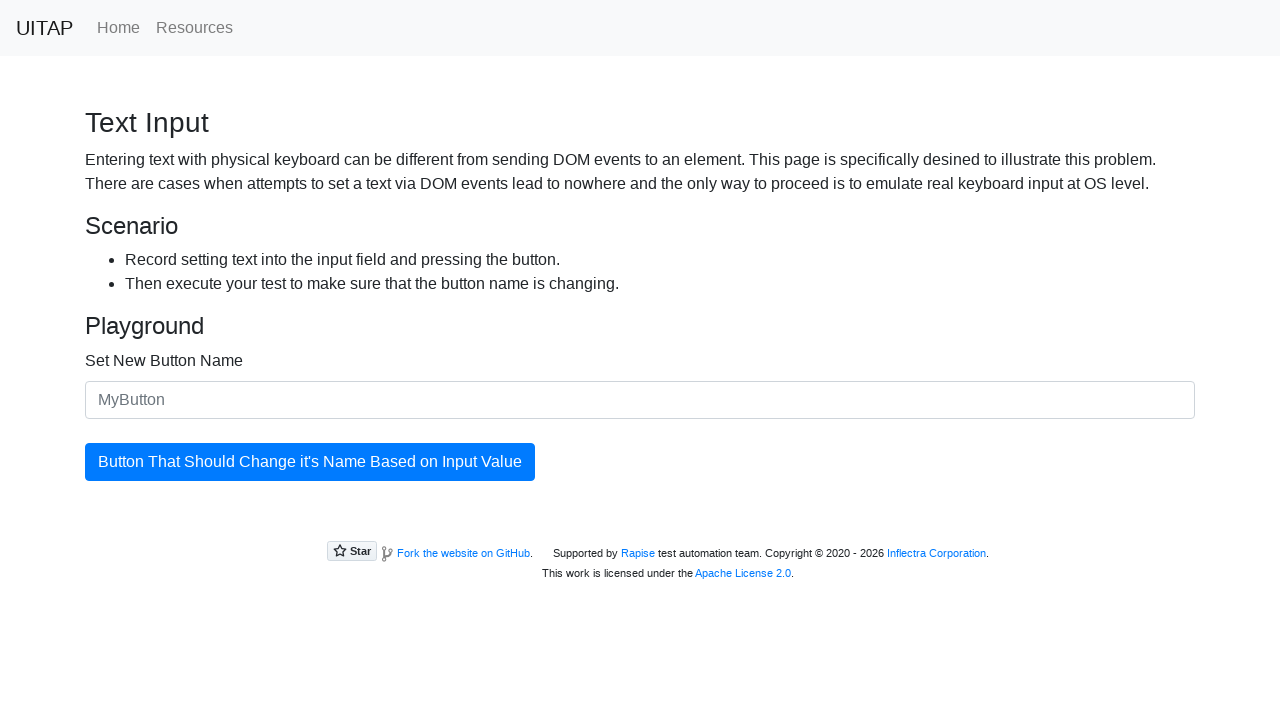

Filled text input with 'Abc' on #newButtonName
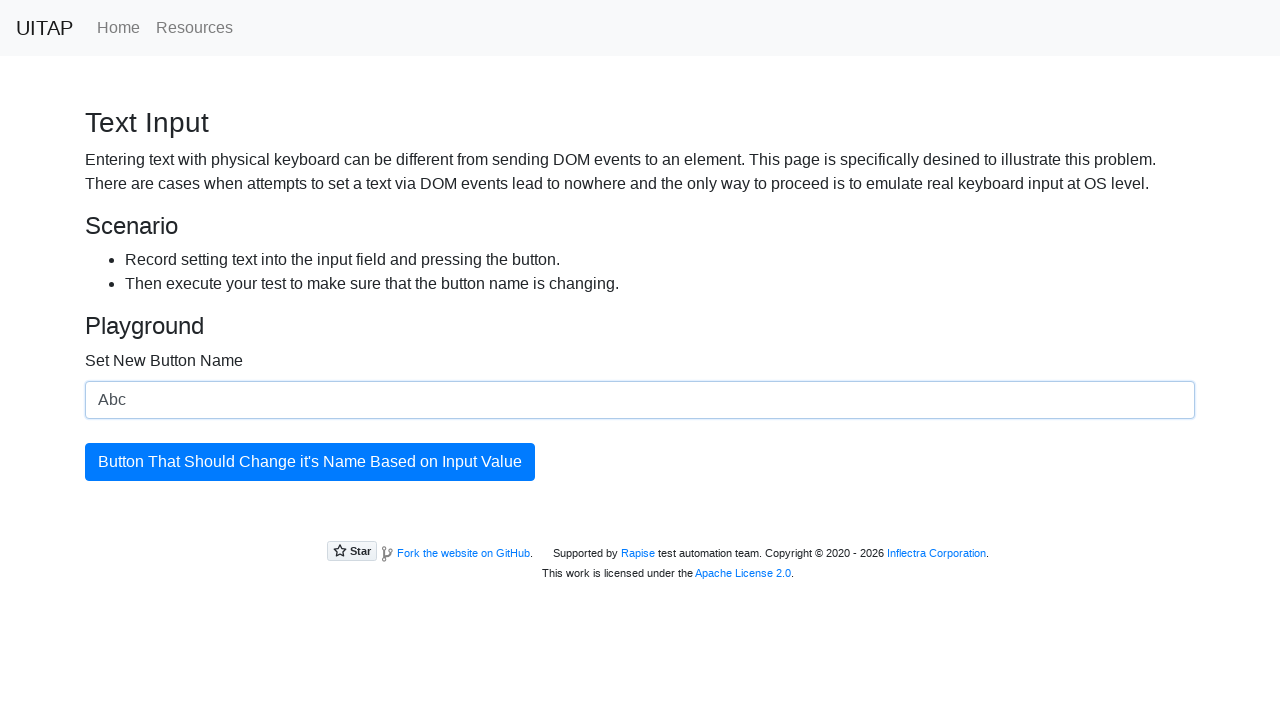

Selected all text in input field
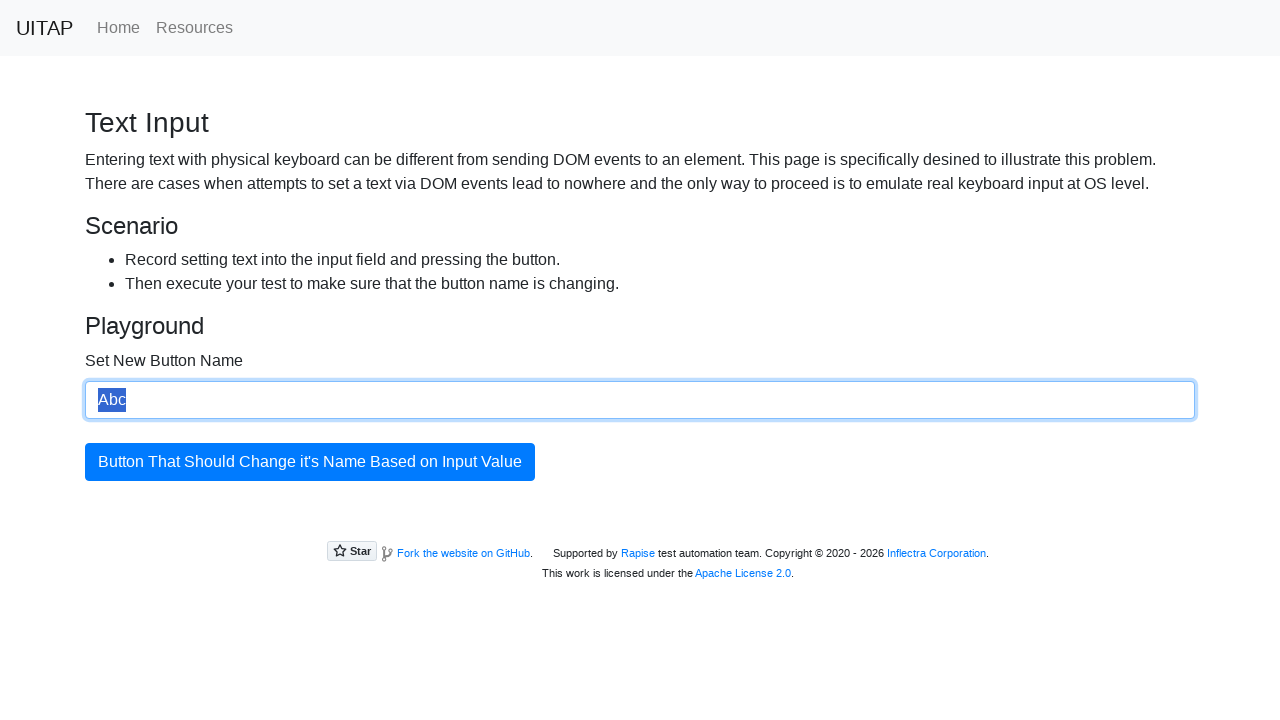

Cut selected text using Ctrl+X on #newButtonName
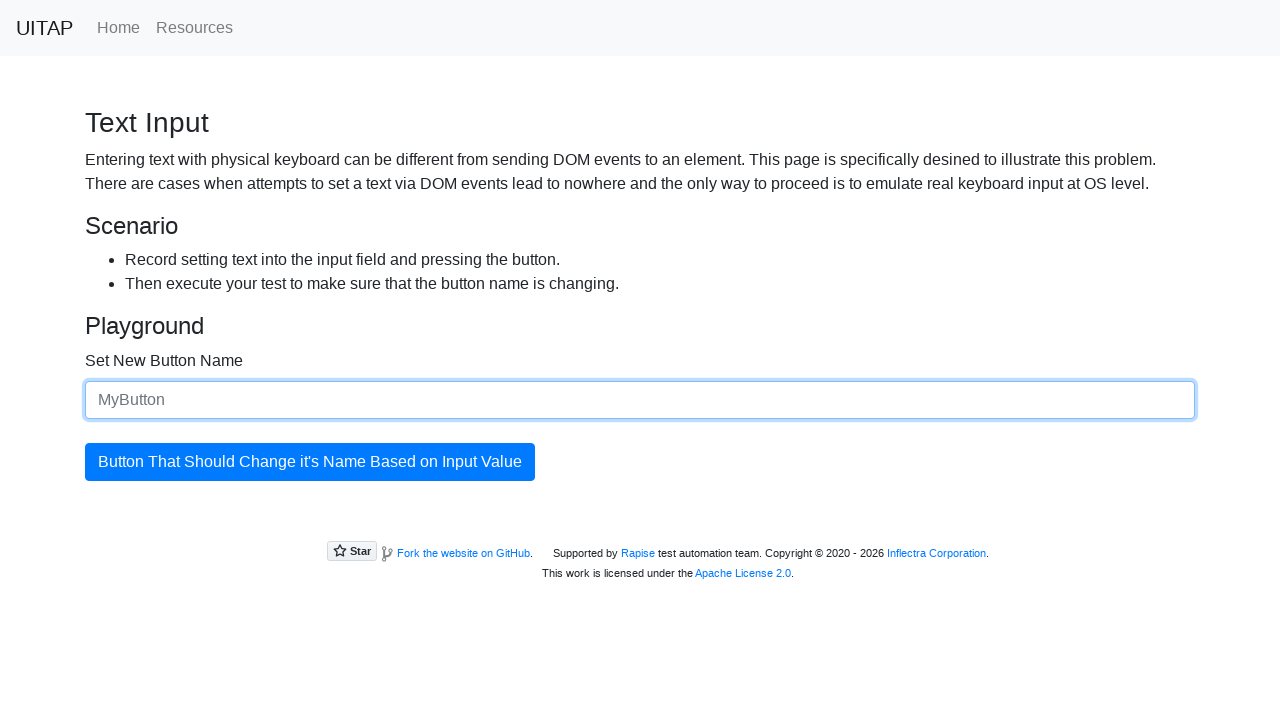

Pasted text (first paste) on #newButtonName
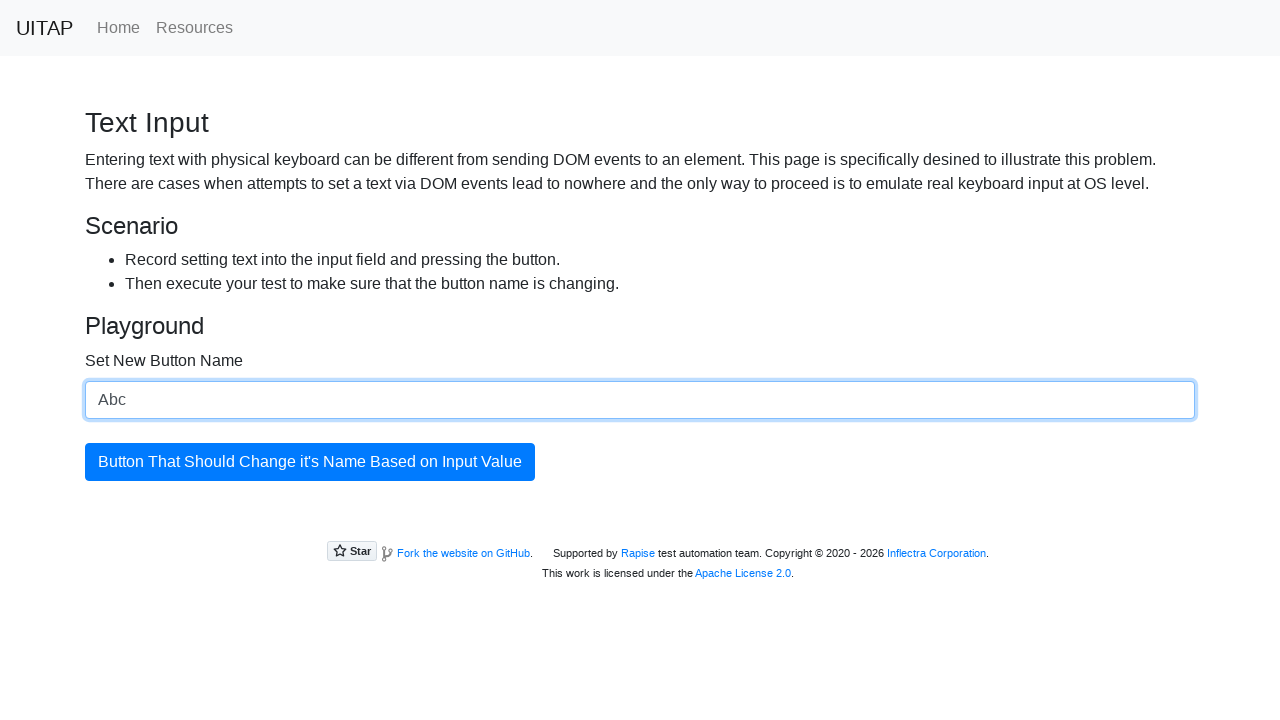

Pasted text (second paste) on #newButtonName
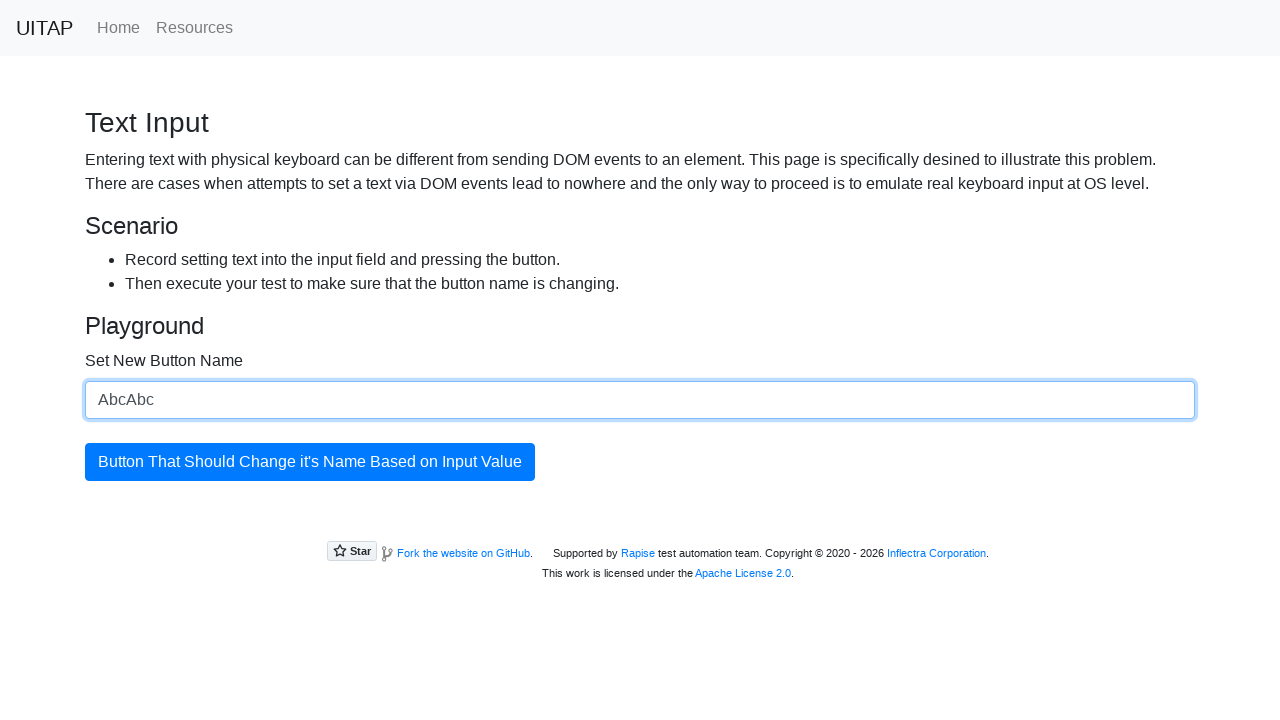

Pasted text (third paste) on #newButtonName
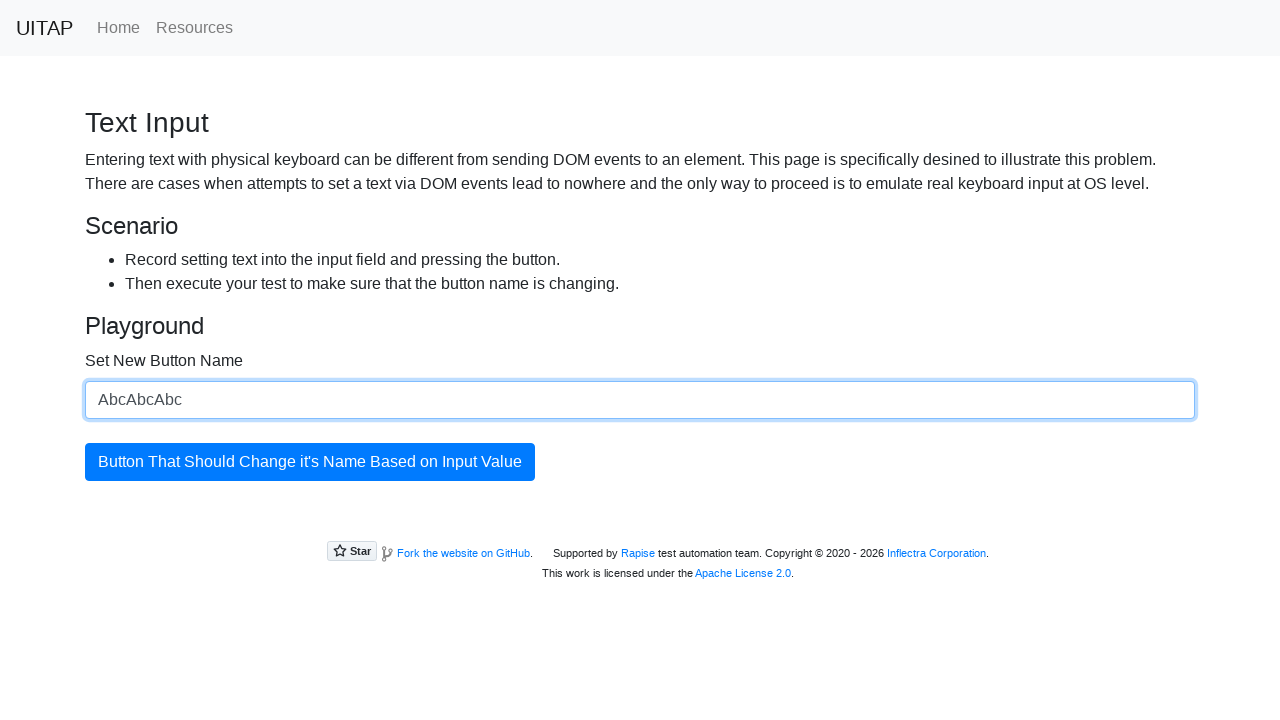

Clicked the button to update with input text at (310, 462) on #updatingButton
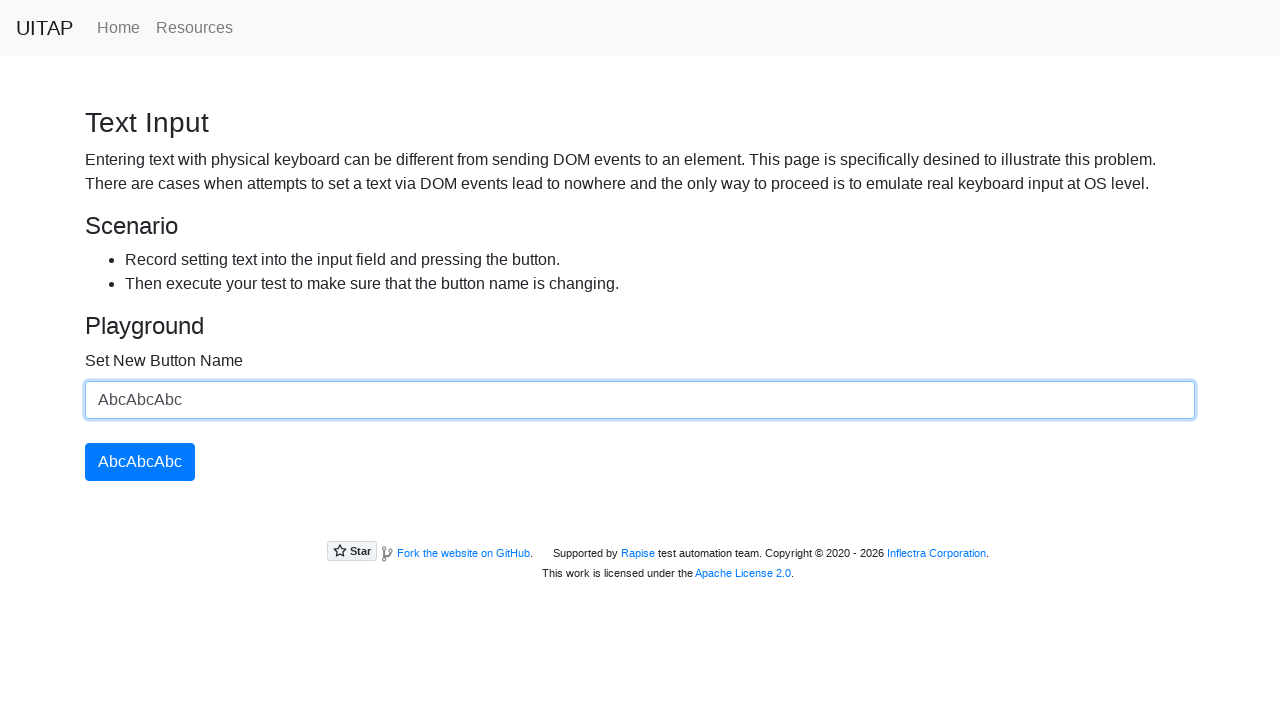

Verified button text equals 'AbcAbcAbc'
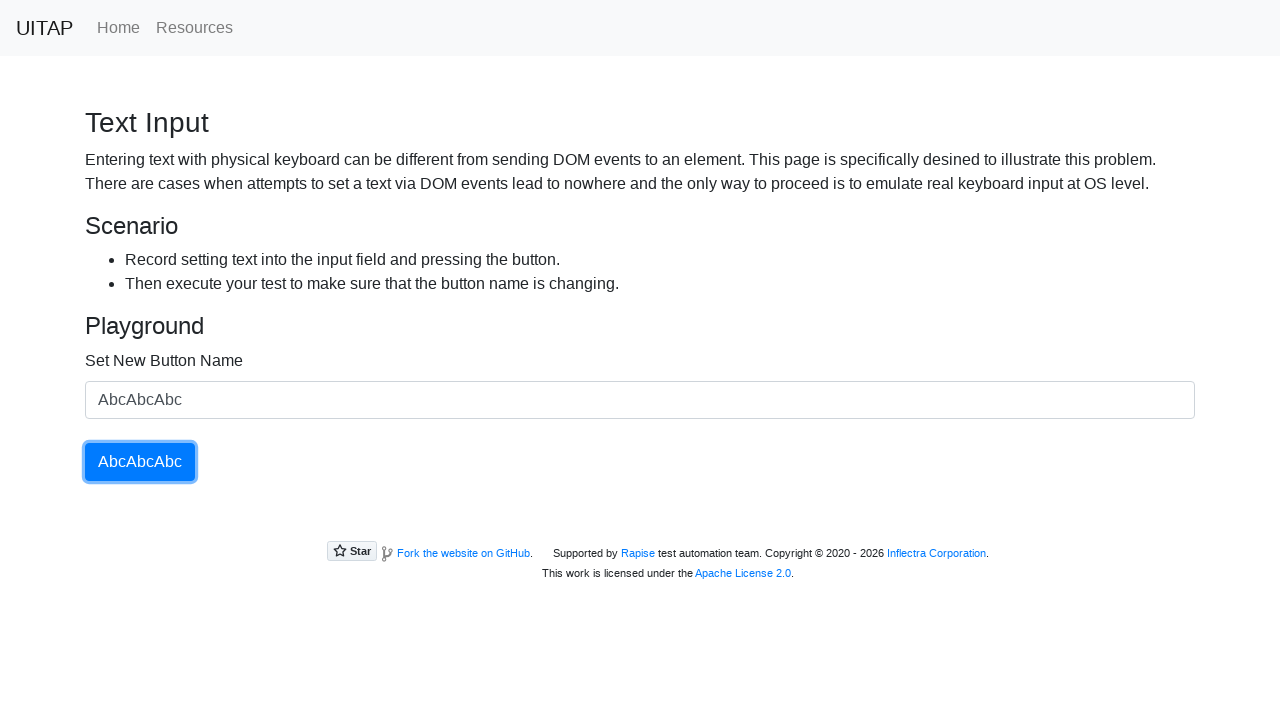

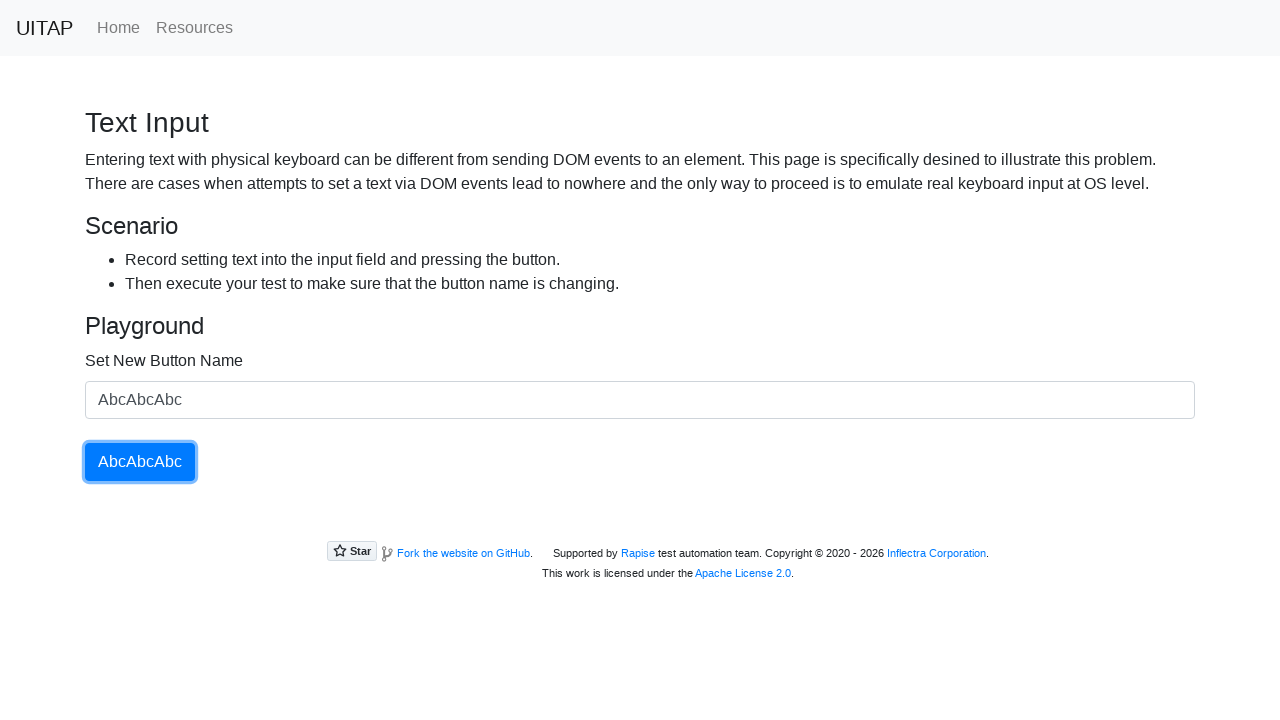